Navigates to All Courses page and counts the total number of courses displayed

Starting URL: https://alchemy.hguy.co/lms

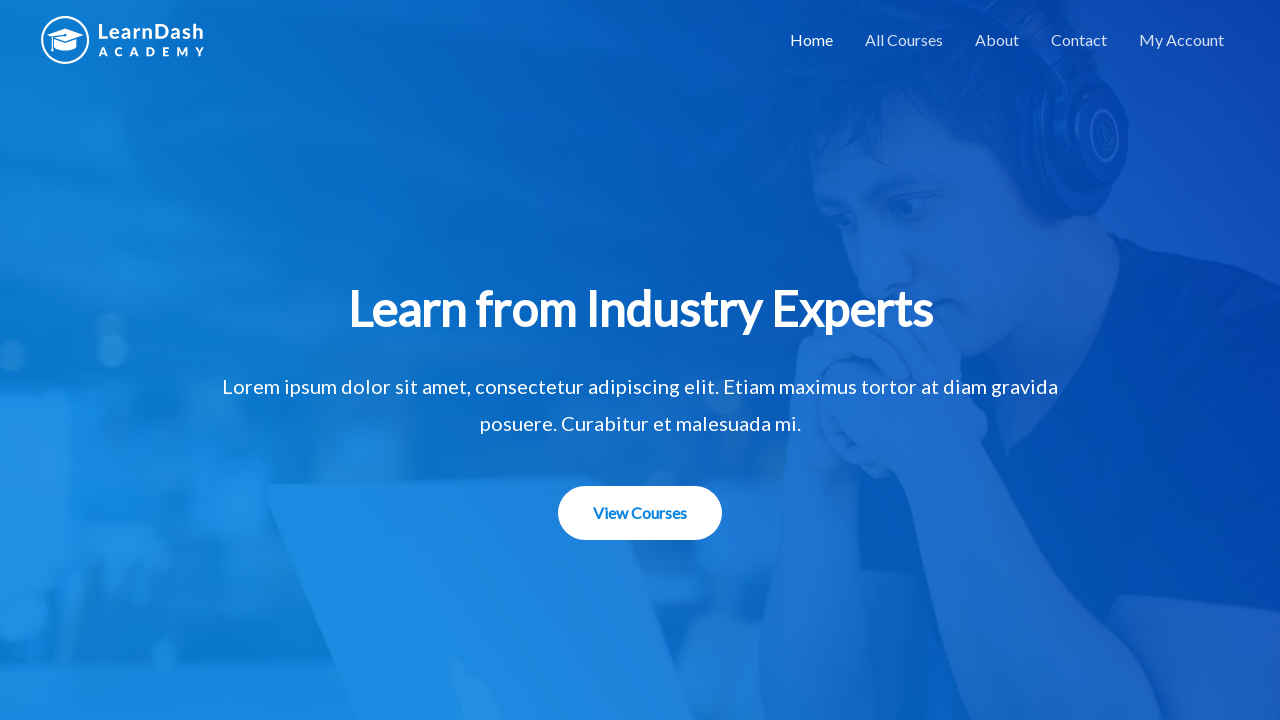

Clicked on 'All Courses' link to navigate to courses page at (904, 40) on xpath=//a[text()='All Courses']
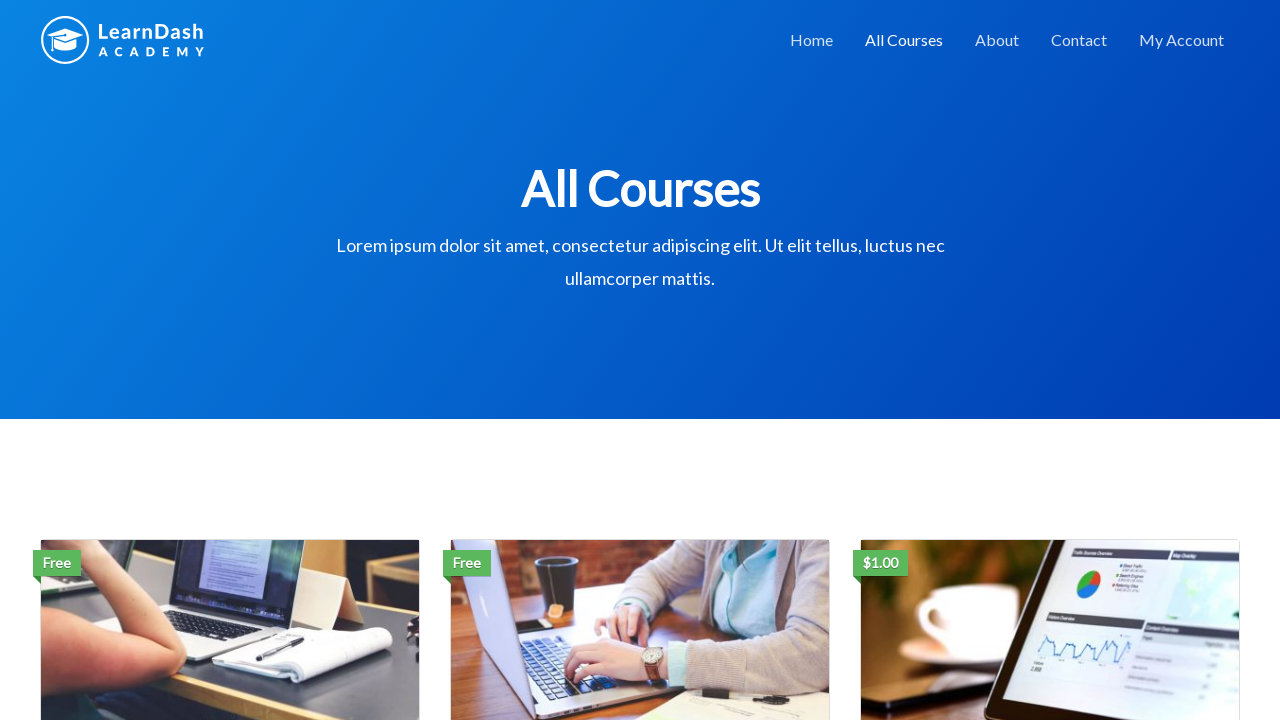

Counted total number of courses: 3
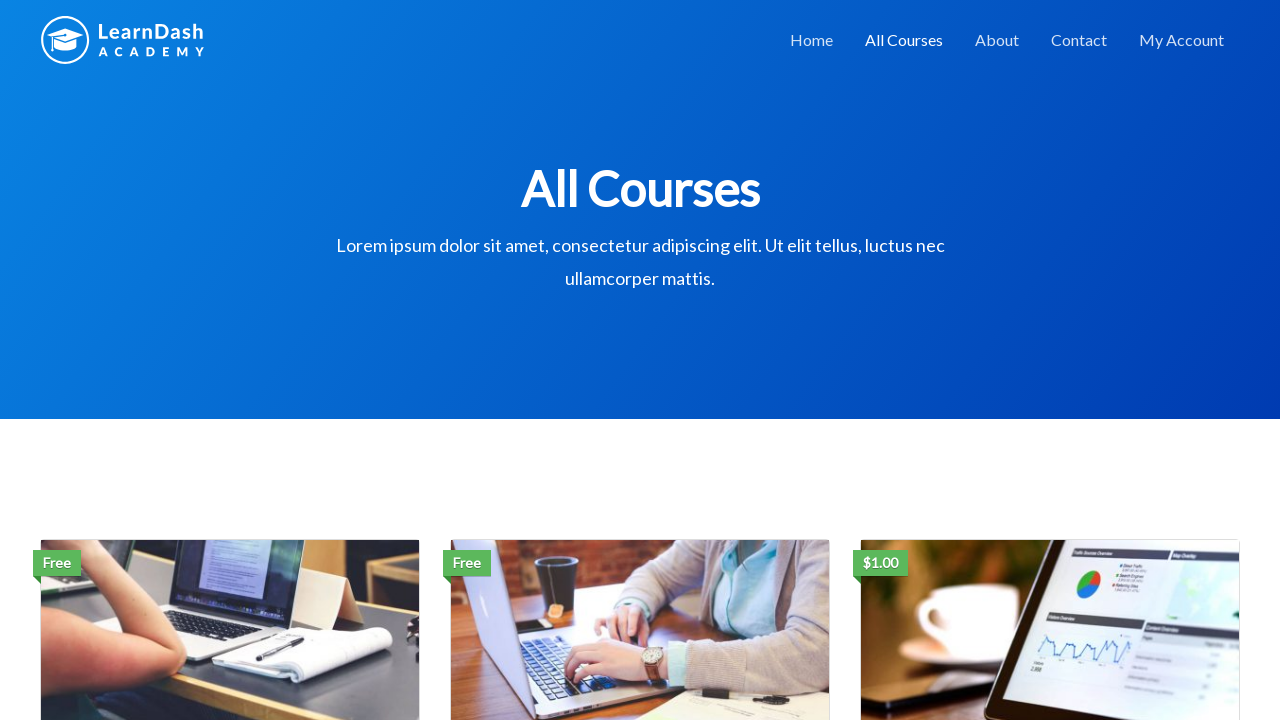

Printed total course count: 3
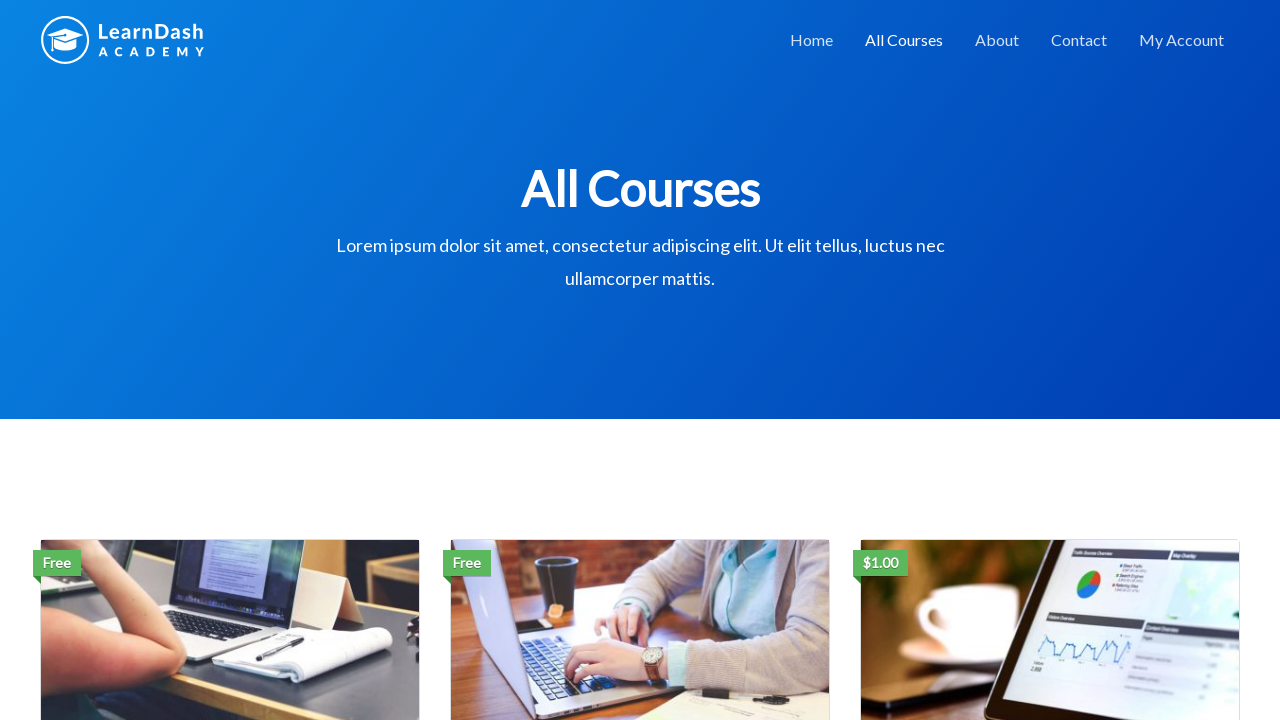

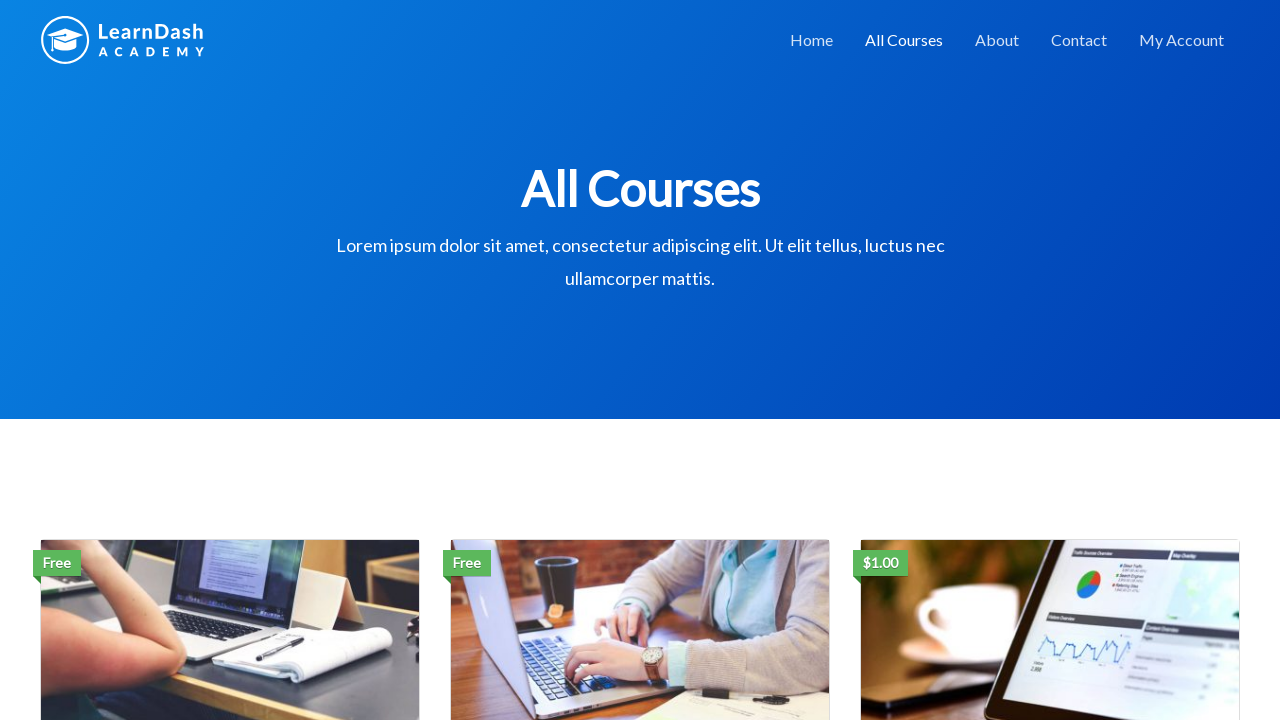